Tests keyboard actions on a text comparison website by typing text in the first textarea, selecting all with Ctrl+A, copying with Ctrl+C, tabbing to the next field, and pasting with Ctrl+V.

Starting URL: https://text-compare.com/

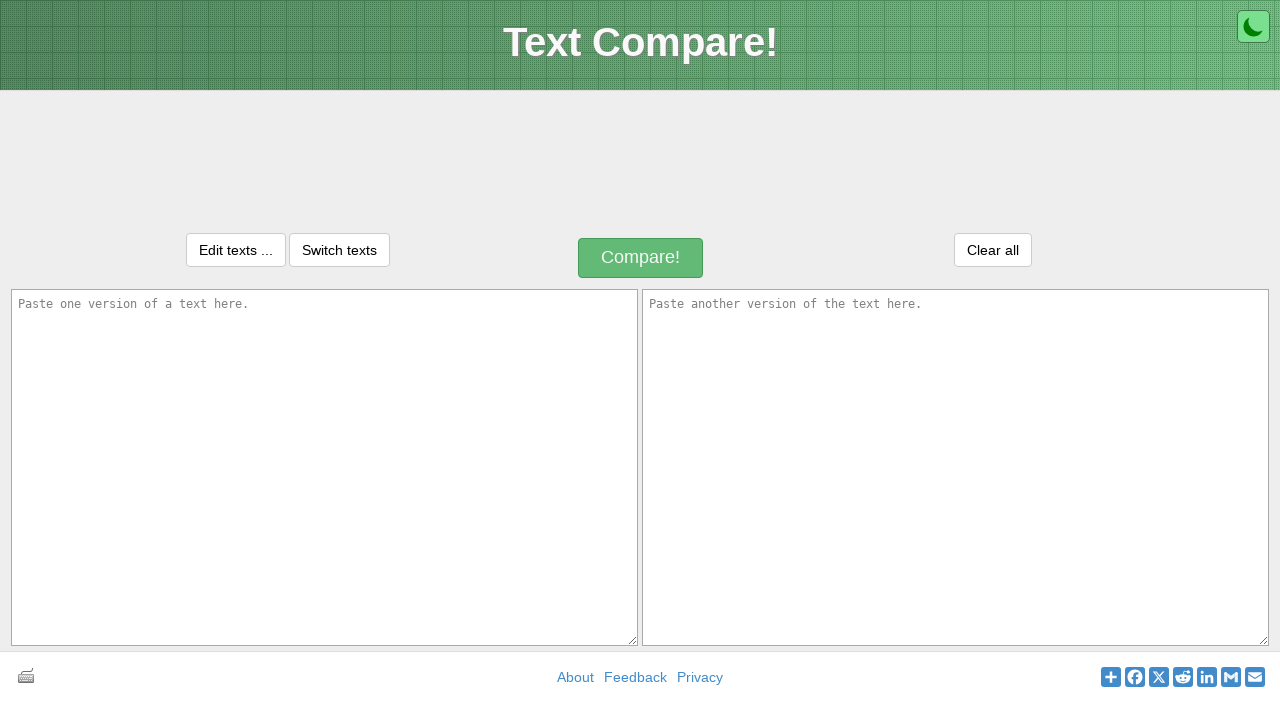

Filled first textarea with 'WELCOME TO AUTOMATION SESSION' on textarea#inputText1
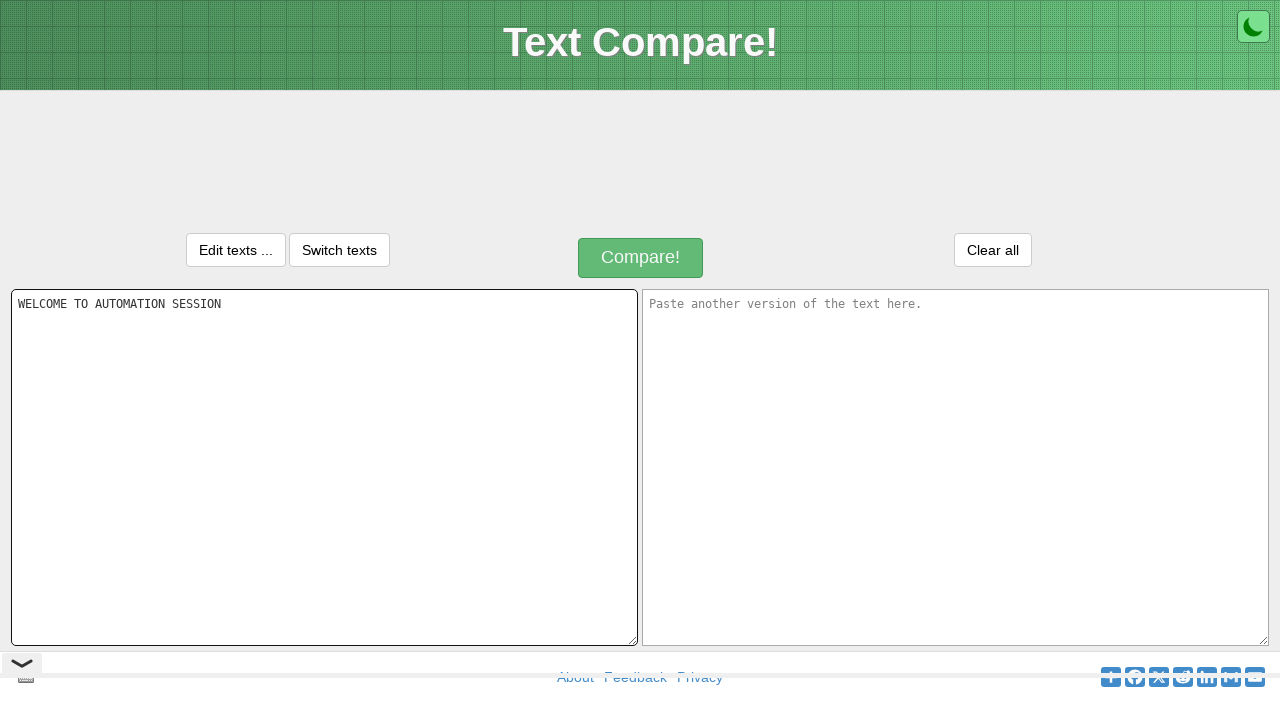

Clicked on first textarea to ensure focus at (324, 467) on textarea#inputText1
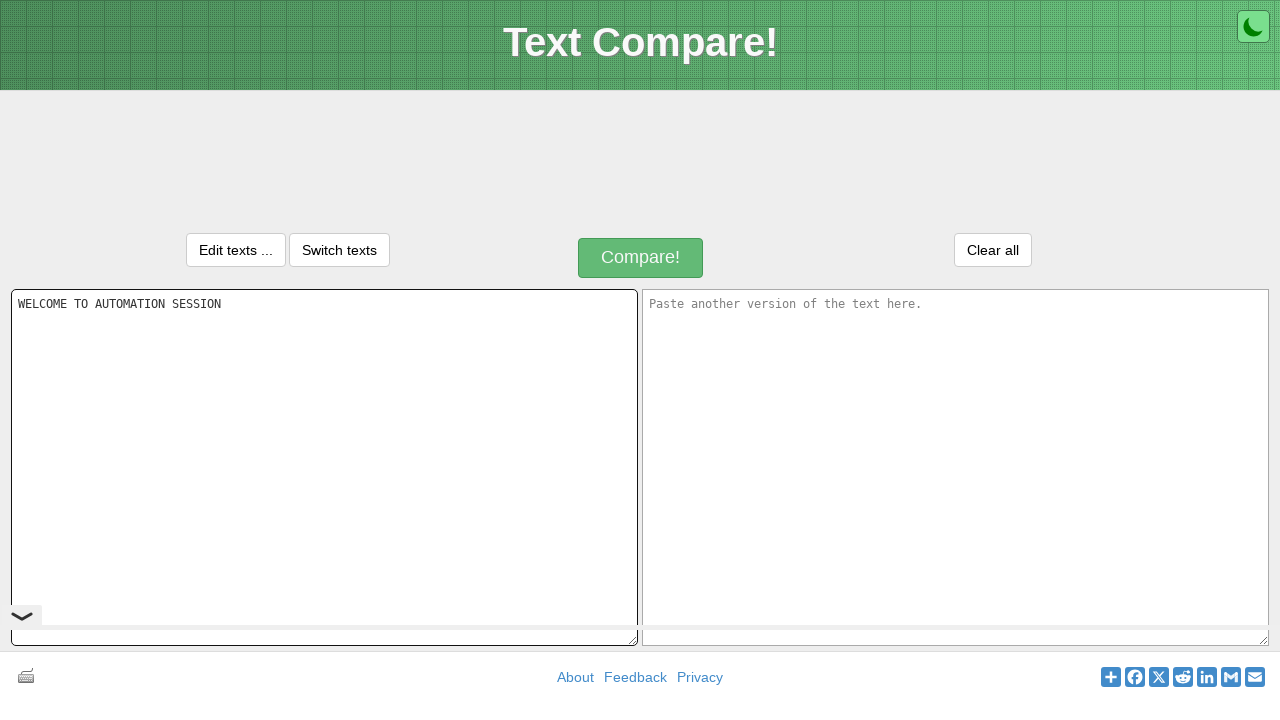

Selected all text in textarea using Ctrl+A
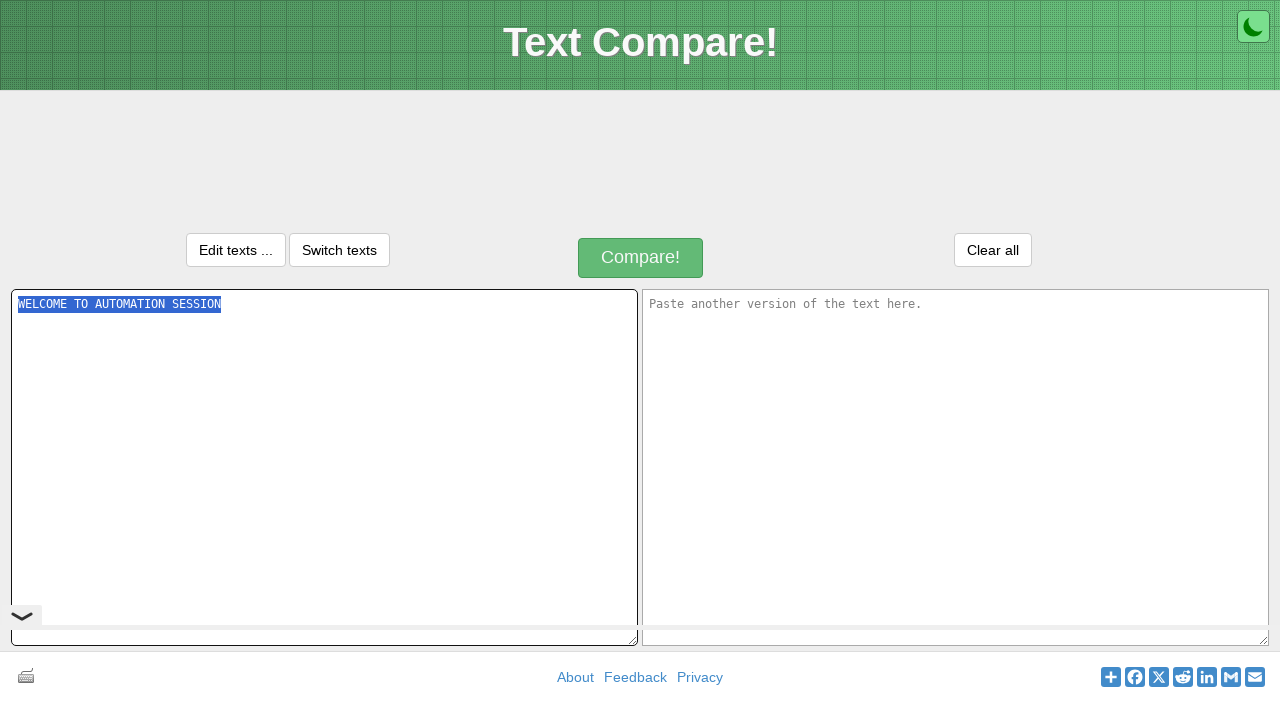

Copied selected text using Ctrl+C
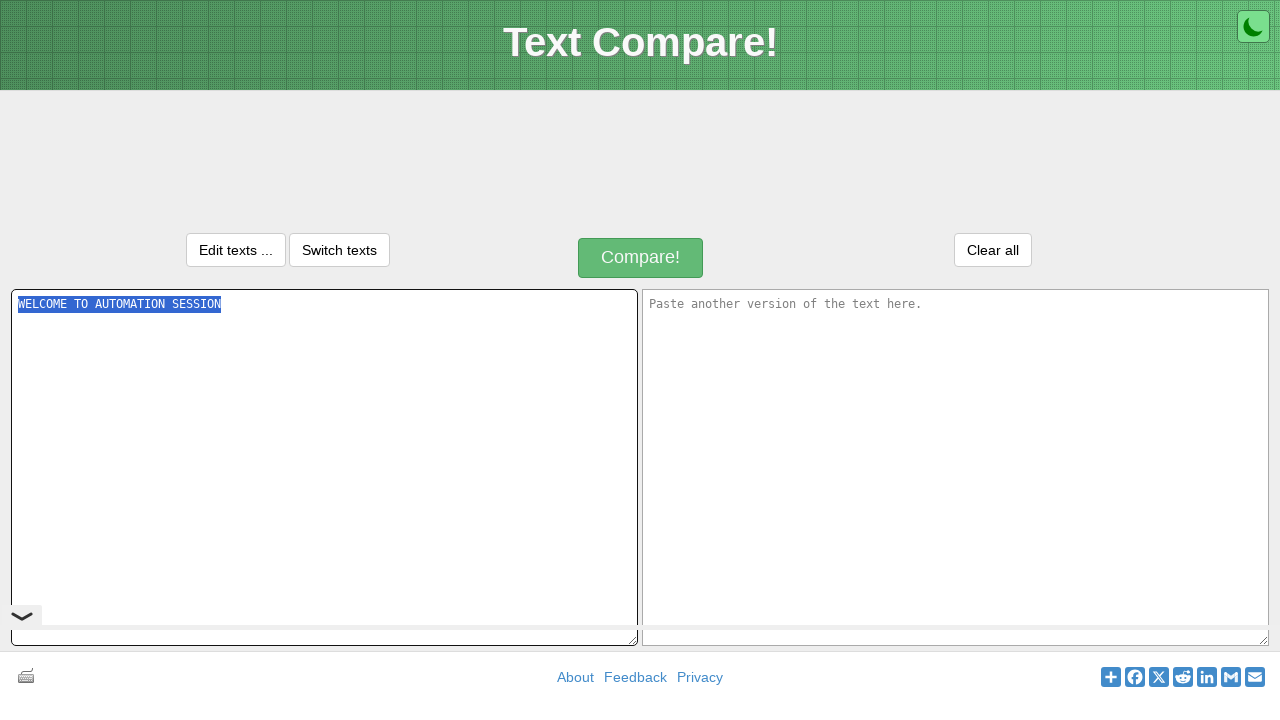

Pressed Tab to move to next textarea field
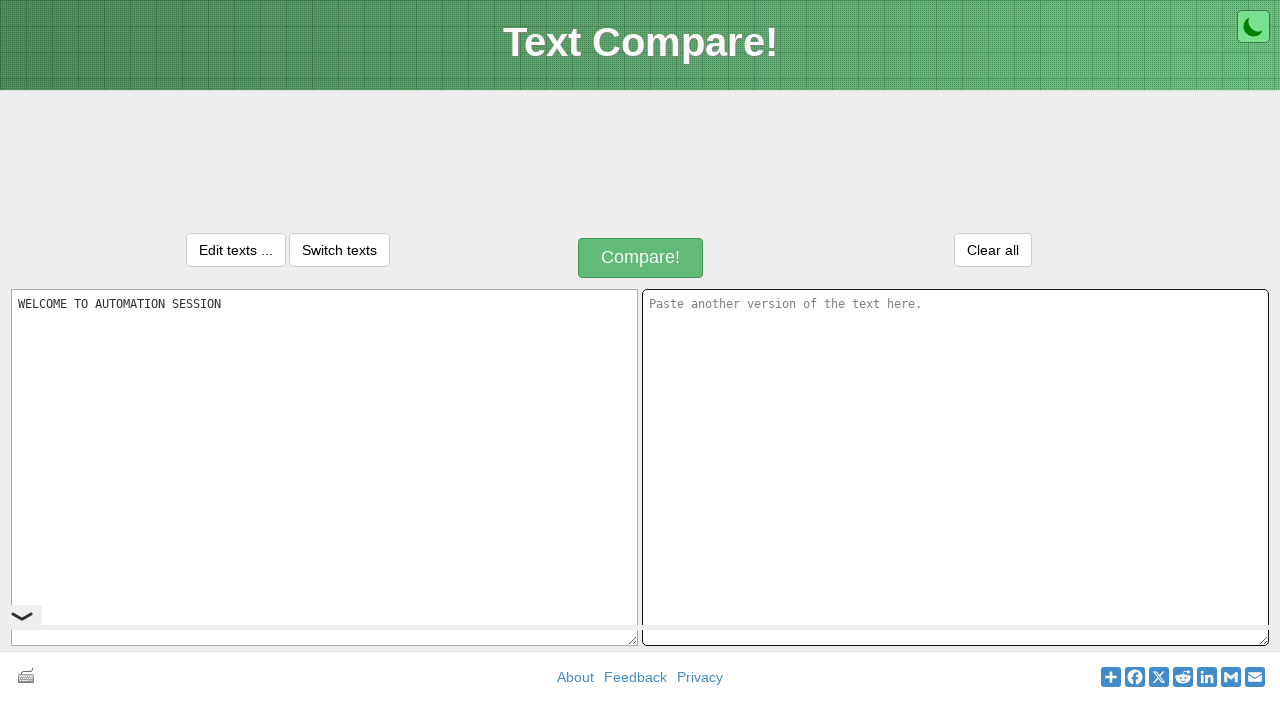

Pasted text into second textarea using Ctrl+V
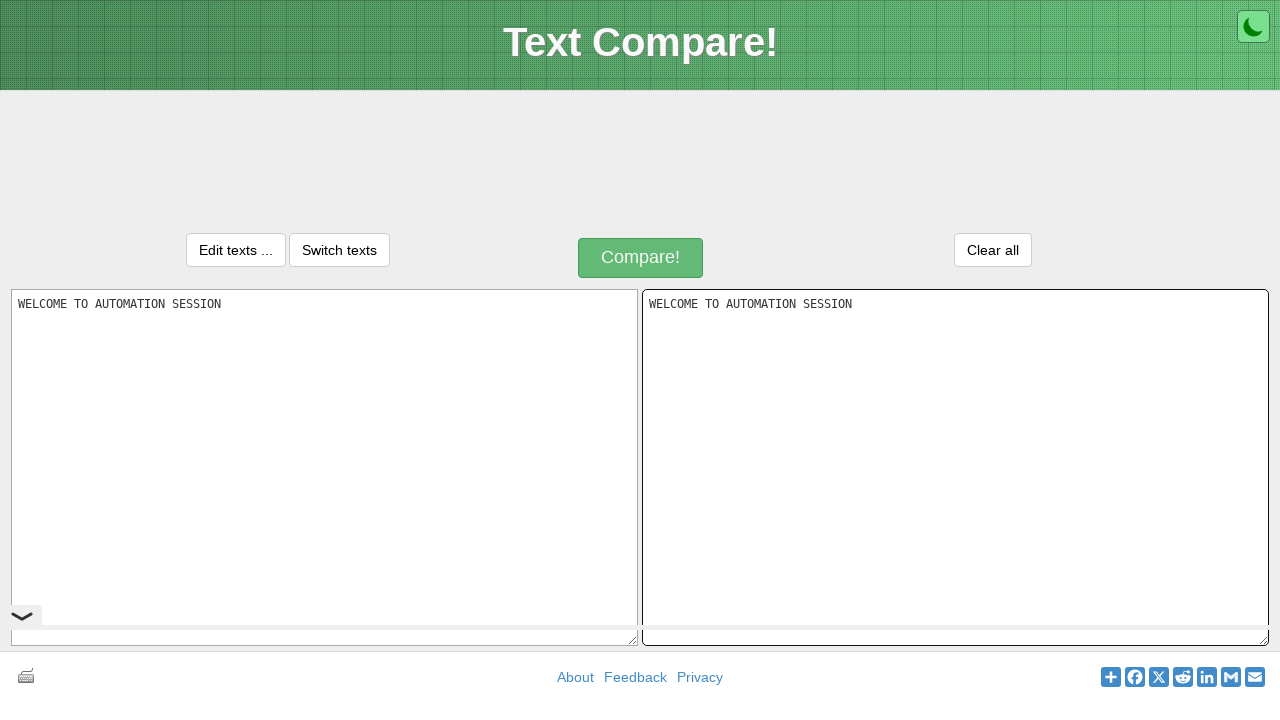

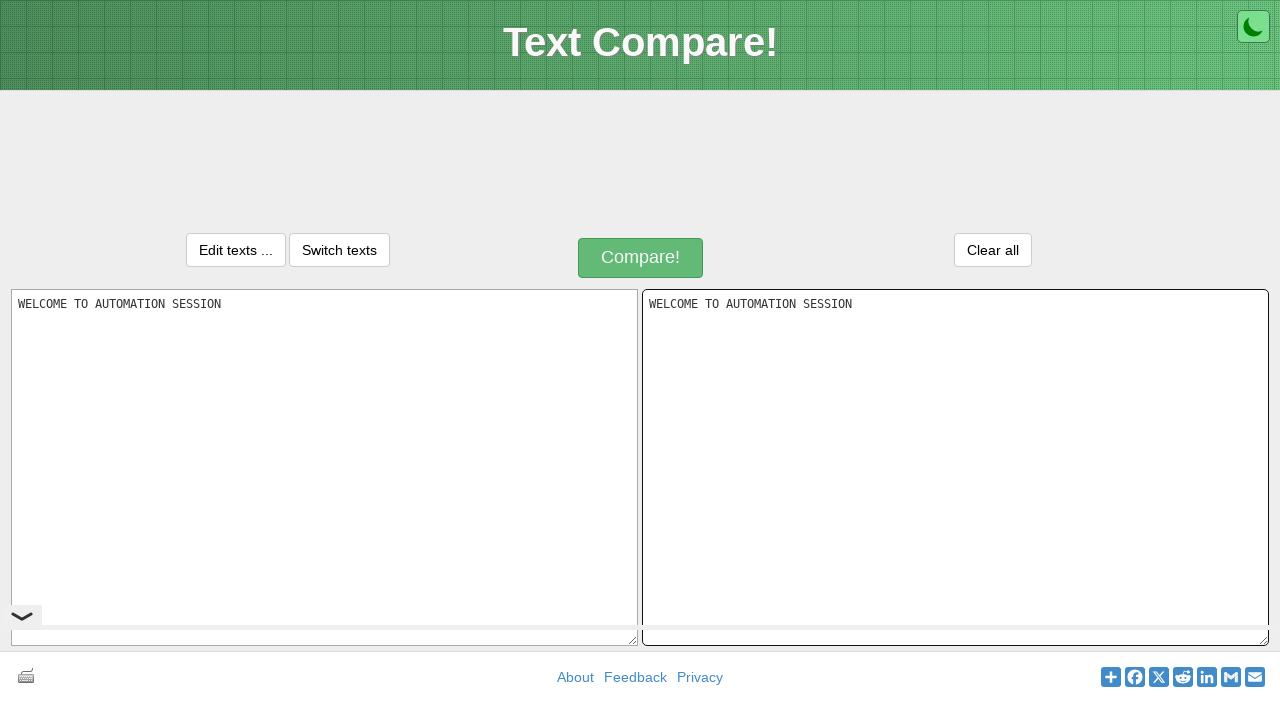